Waits for a price element to show $100, clicks book button, reads a value, calculates a formula, fills the answer, and submits.

Starting URL: http://suninjuly.github.io/explicit_wait2.html

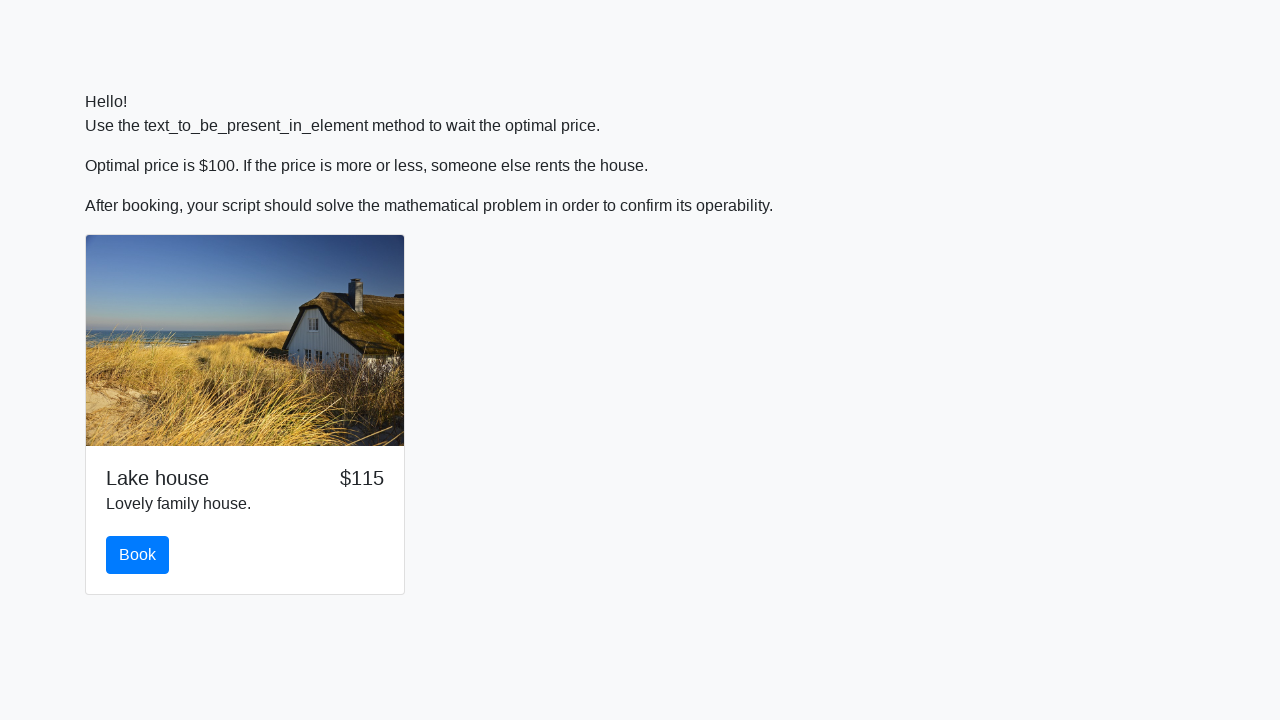

Waited for price element to show $100
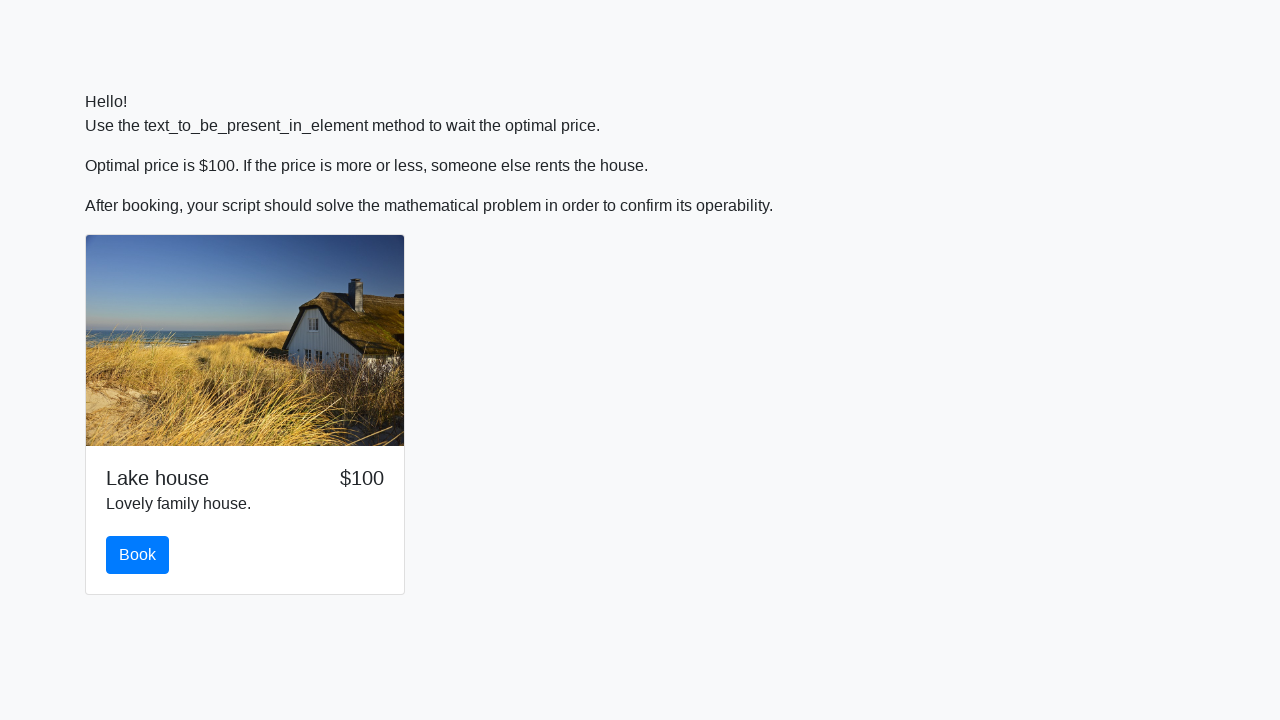

Clicked book button at (138, 555) on button#book
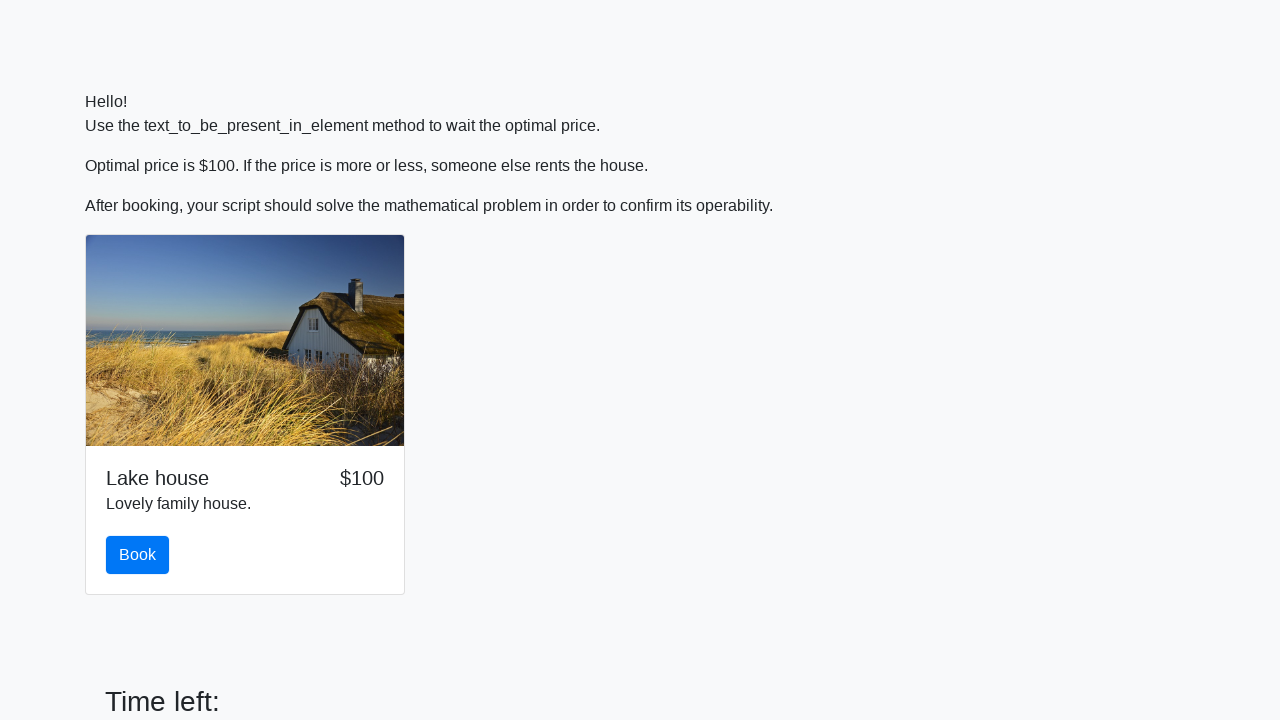

Read x value from page: 131
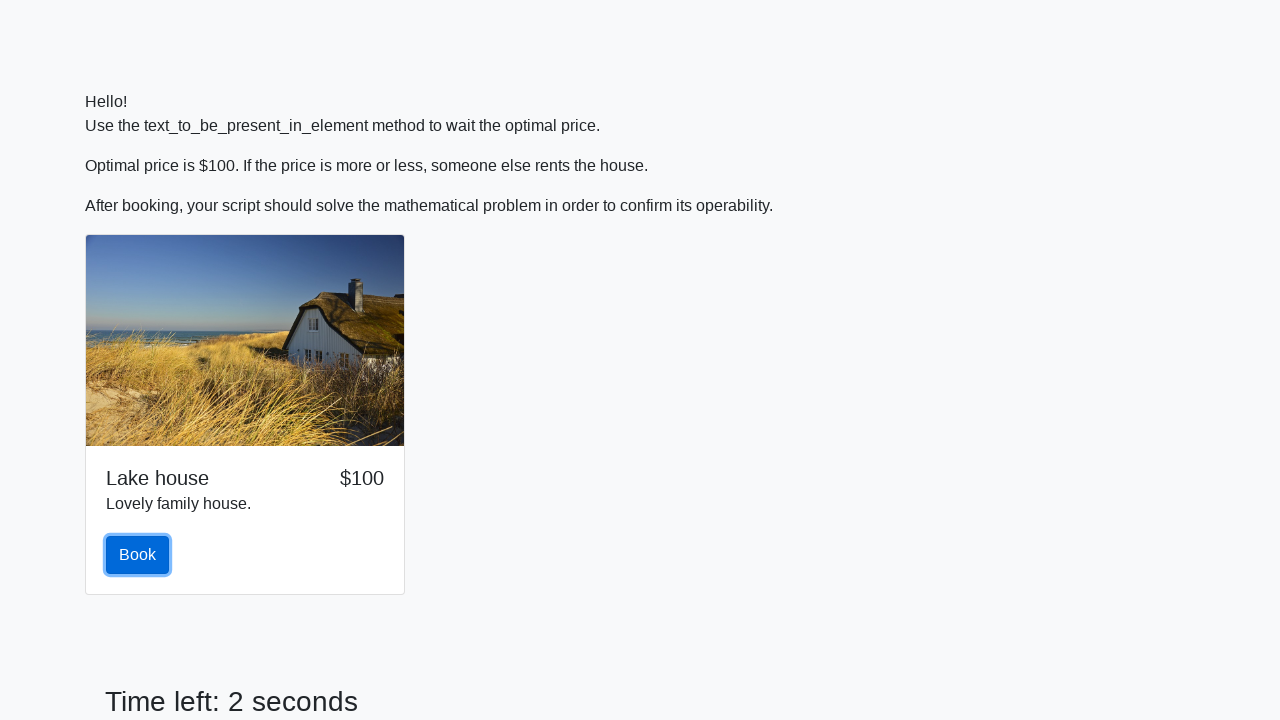

Calculated formula result: 2.276163152155296
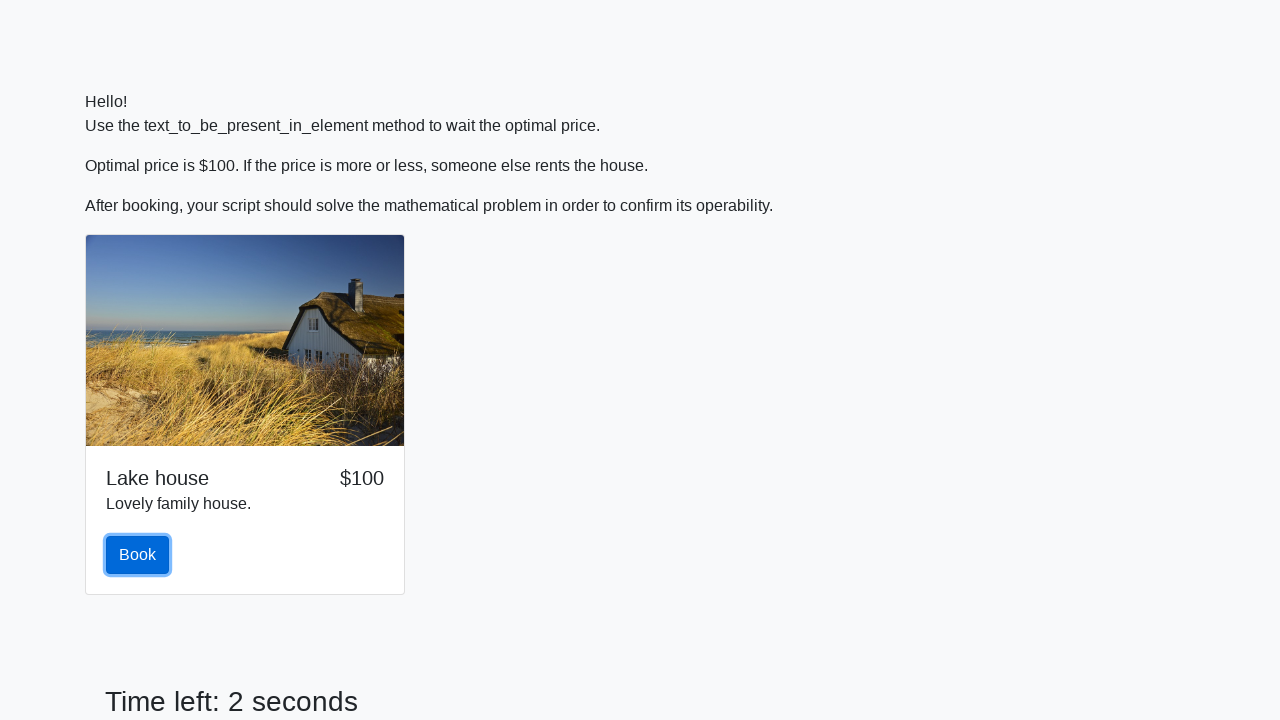

Filled answer field with calculated value on input#answer
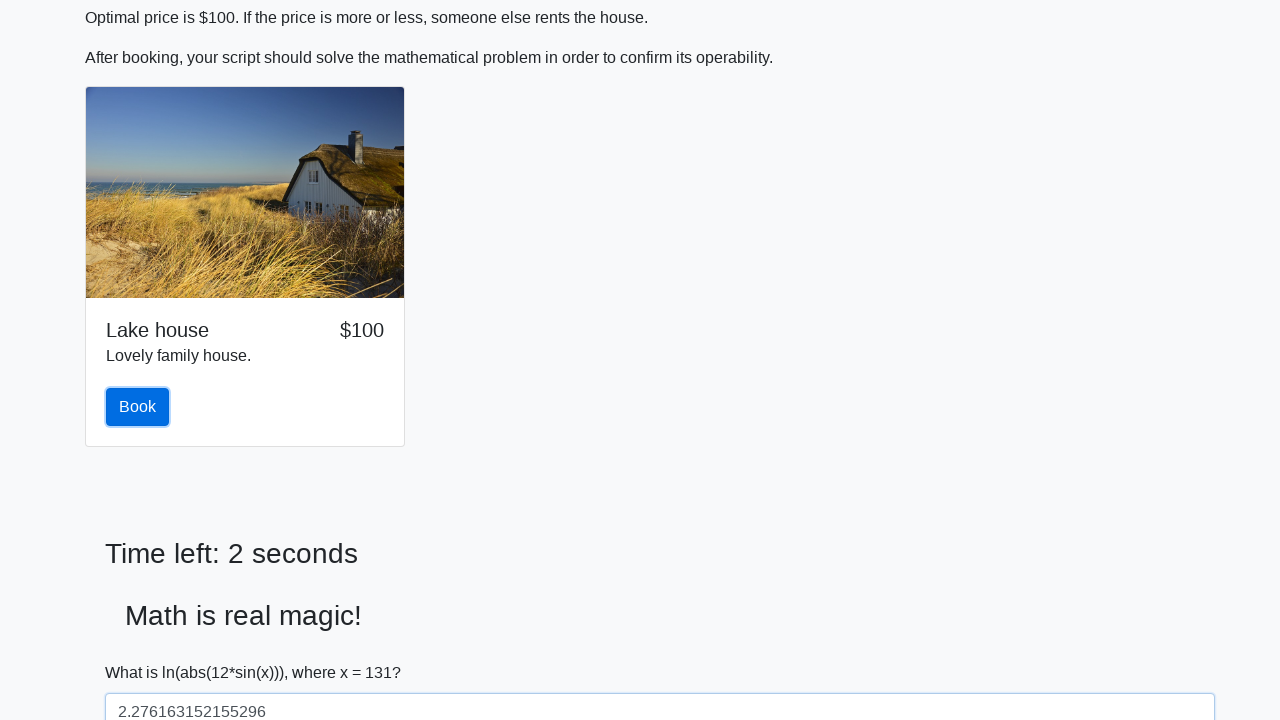

Clicked solve button to submit answer at (143, 651) on button#solve
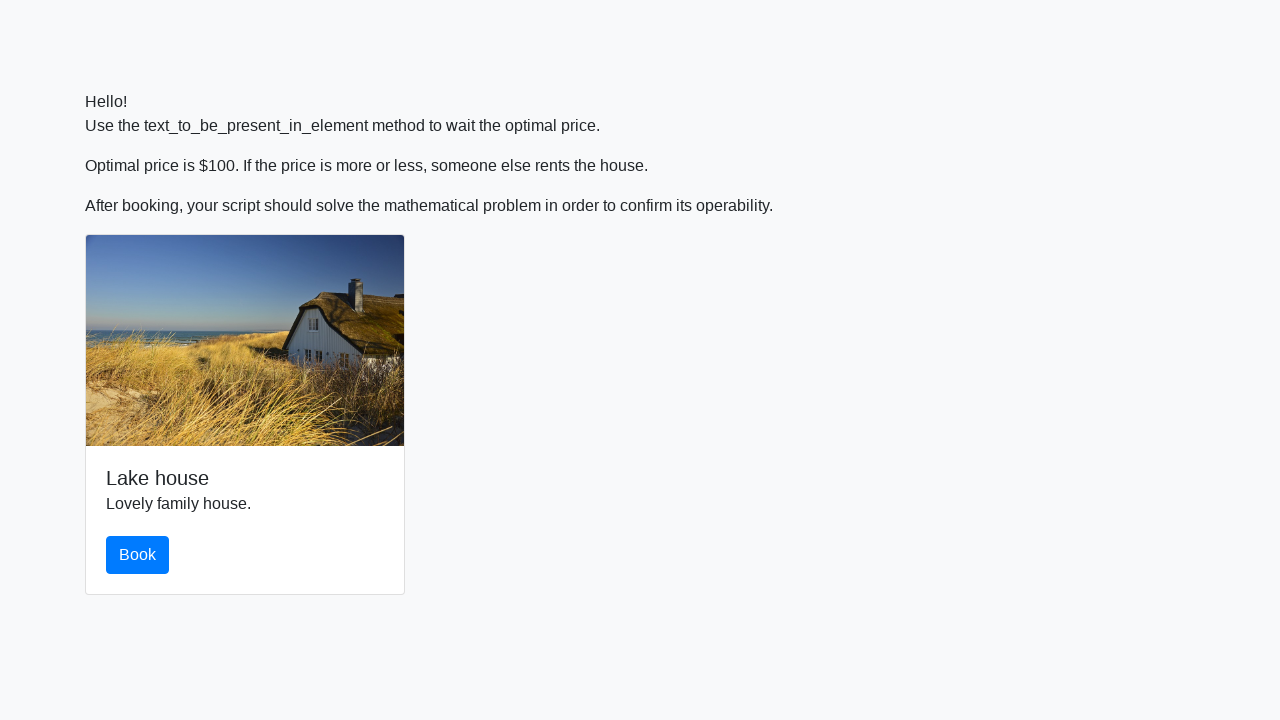

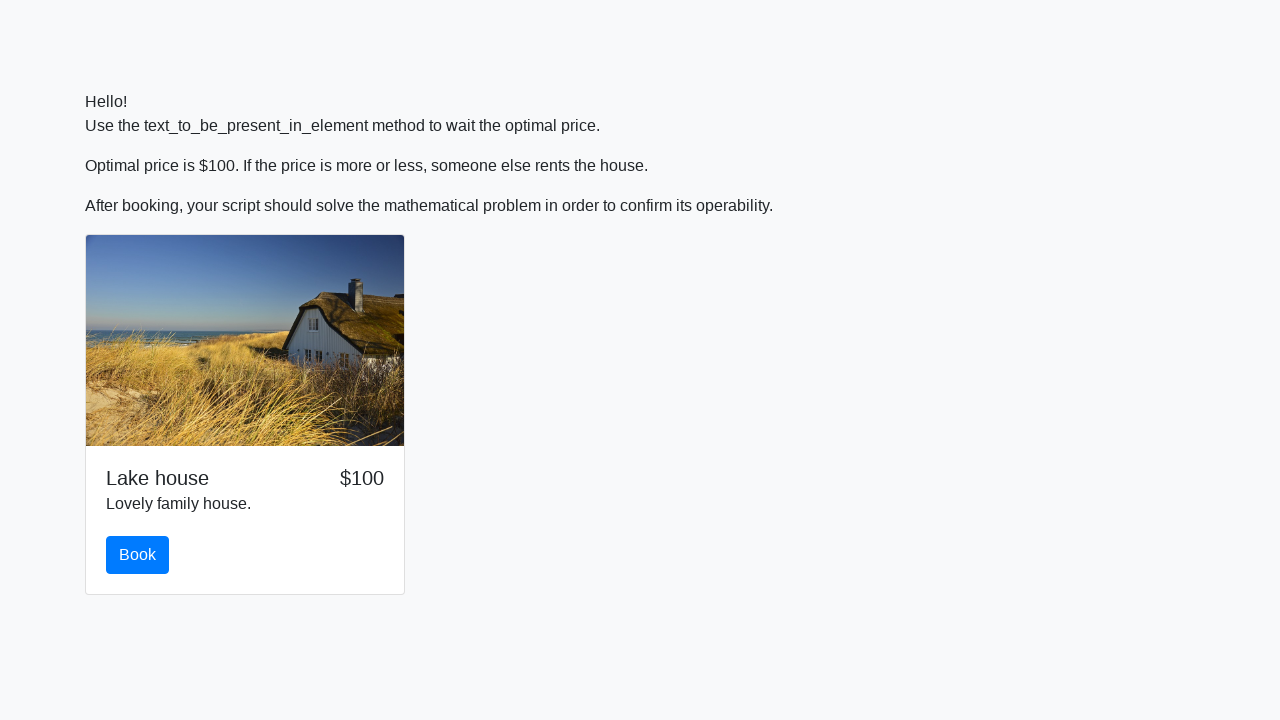